Navigates to sign-in page and verifies the email field is present

Starting URL: https://cannatrader-frontend.vercel.app/home

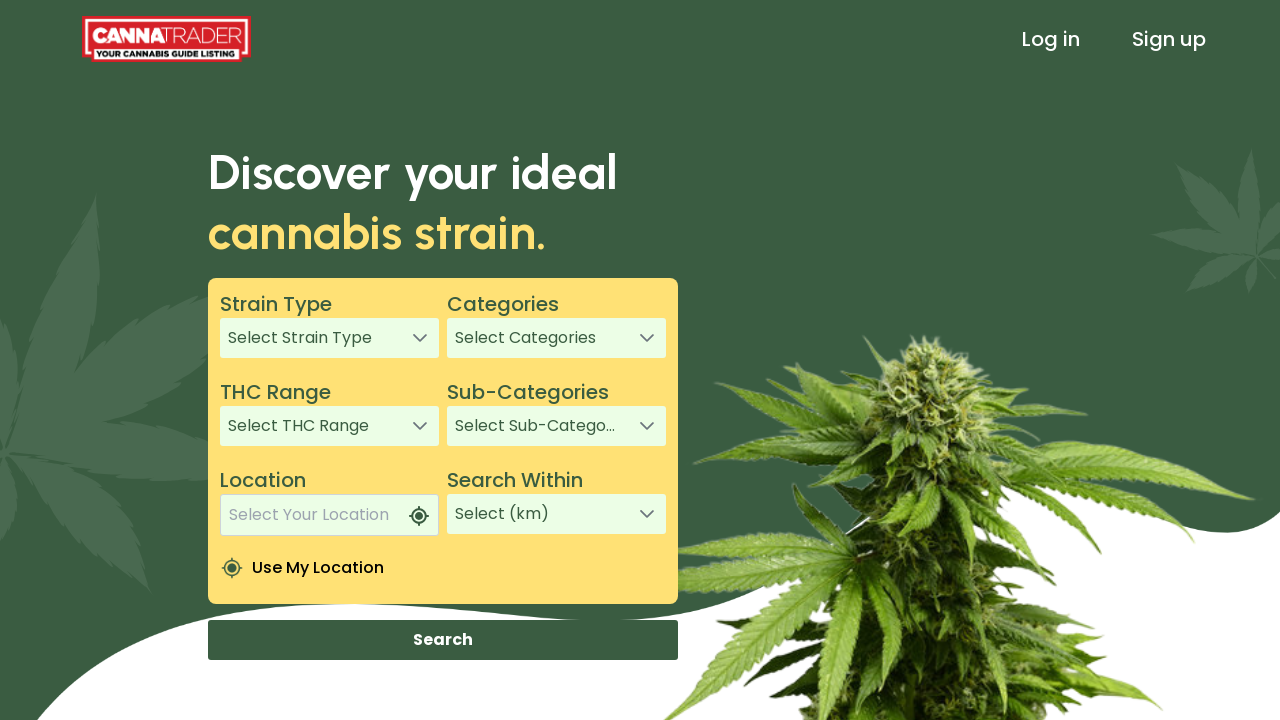

Clicked Sign In link in header at (1051, 39) on xpath=/html/body/app-root/app-header/div[1]/header/div[3]/a[1]
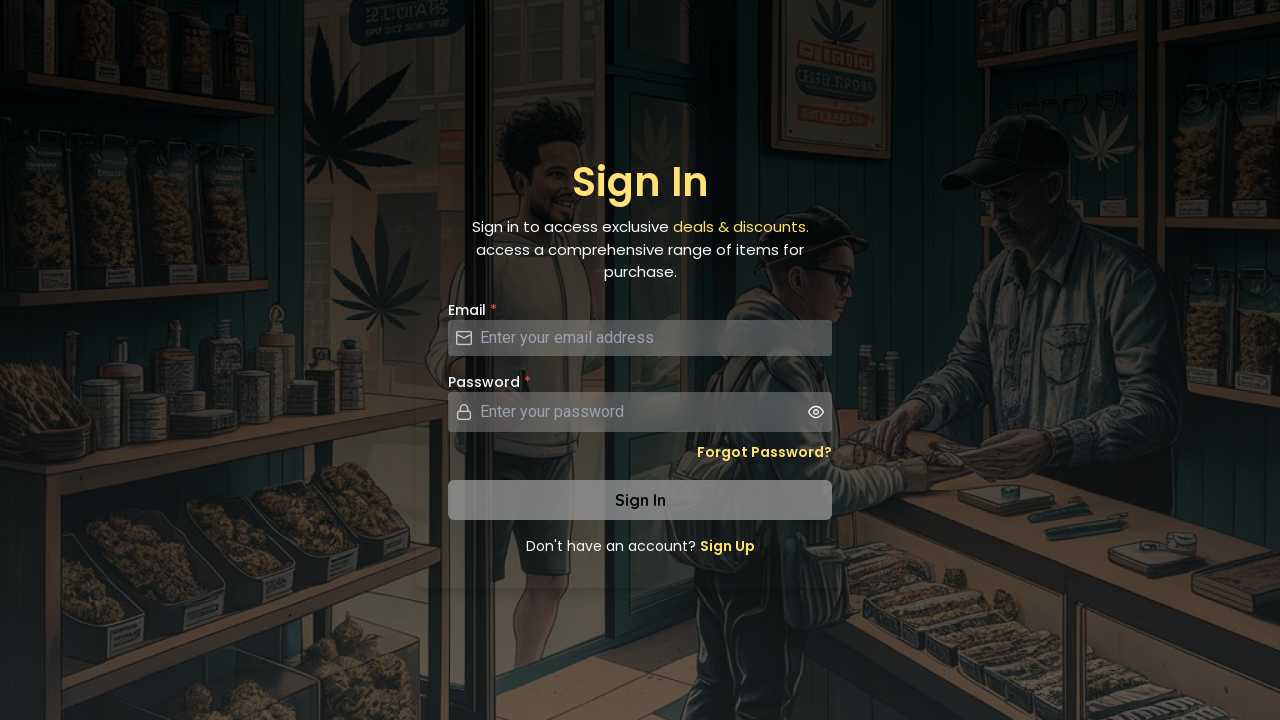

Email field is present on sign-in page
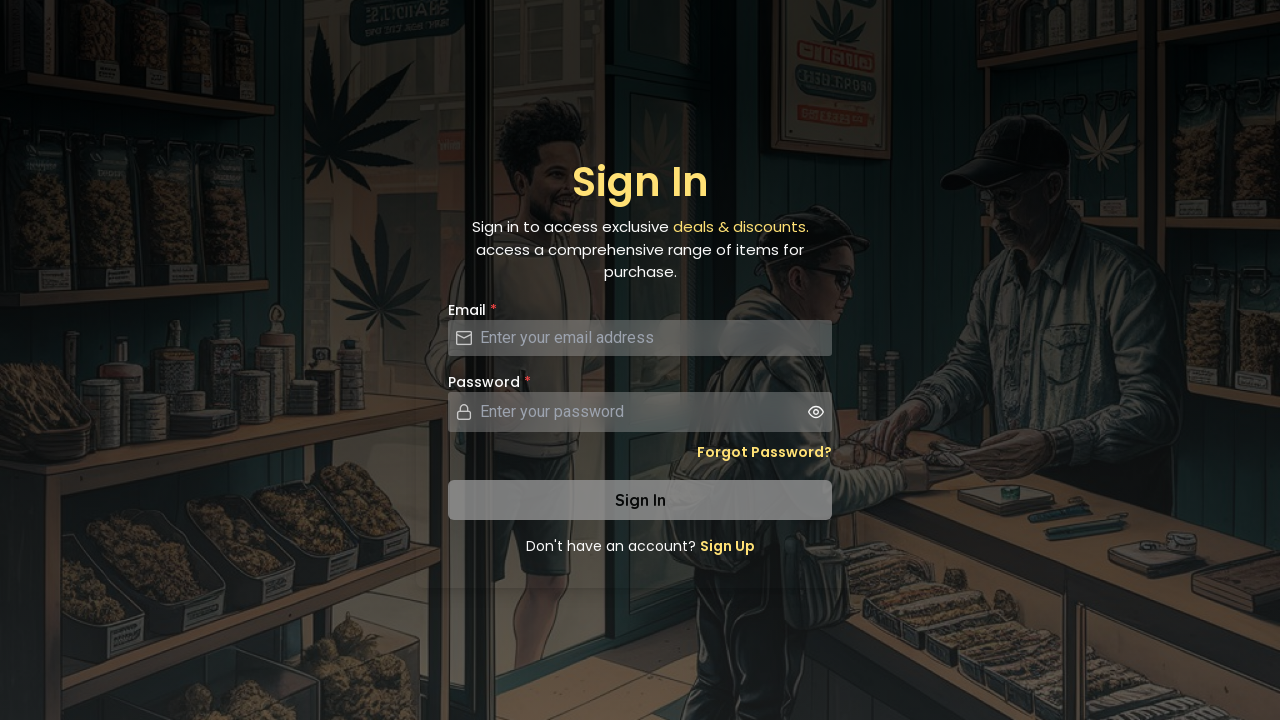

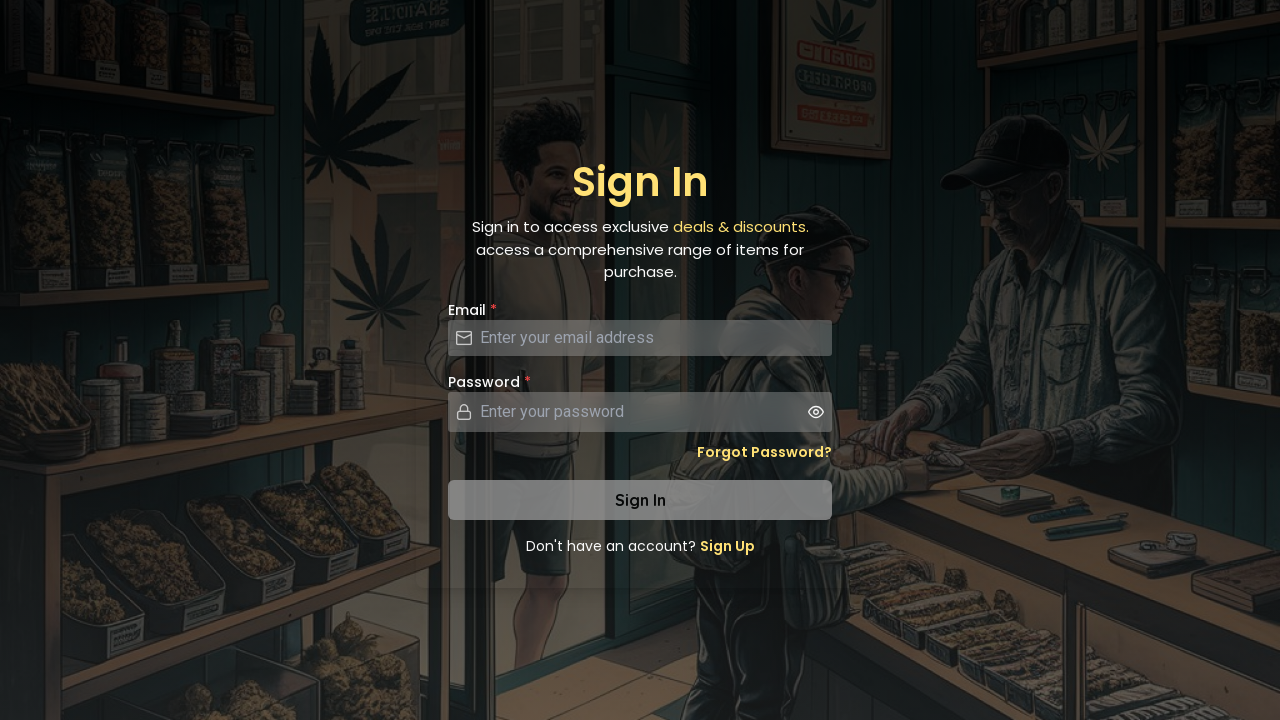